Tests element display state by checking if form fields are displayed, filling them if they are, and verifying that a specific user label is not displayed

Starting URL: https://automationfc.github.io/basic-form/index.html

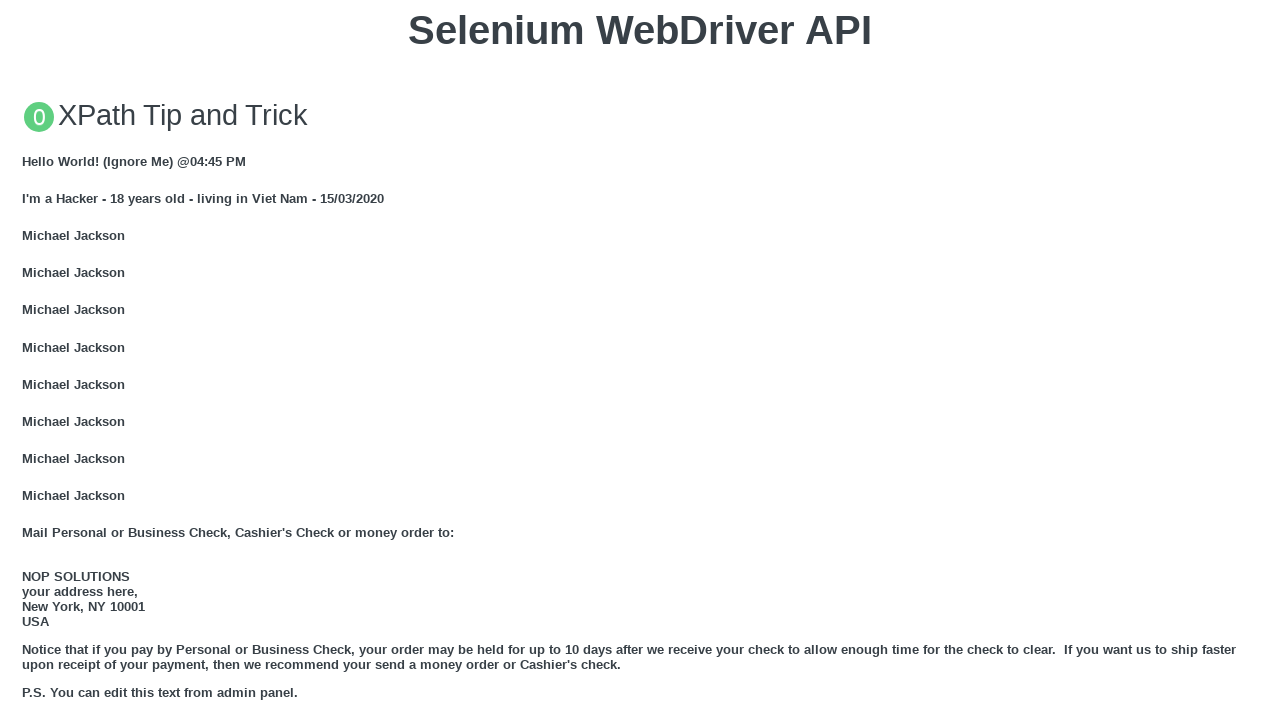

Email field is displayed and filled with 'Automation Testing' on #mail
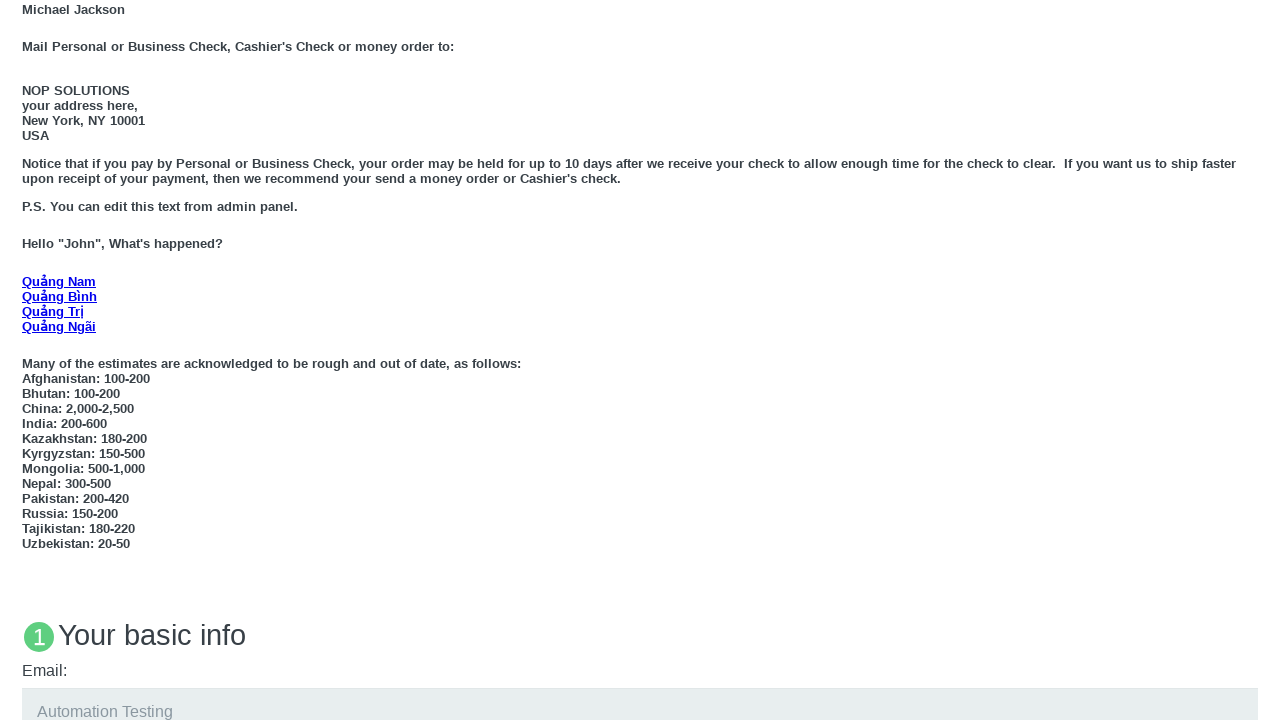

Education field is displayed and filled with 'Automation Testing' on #edu
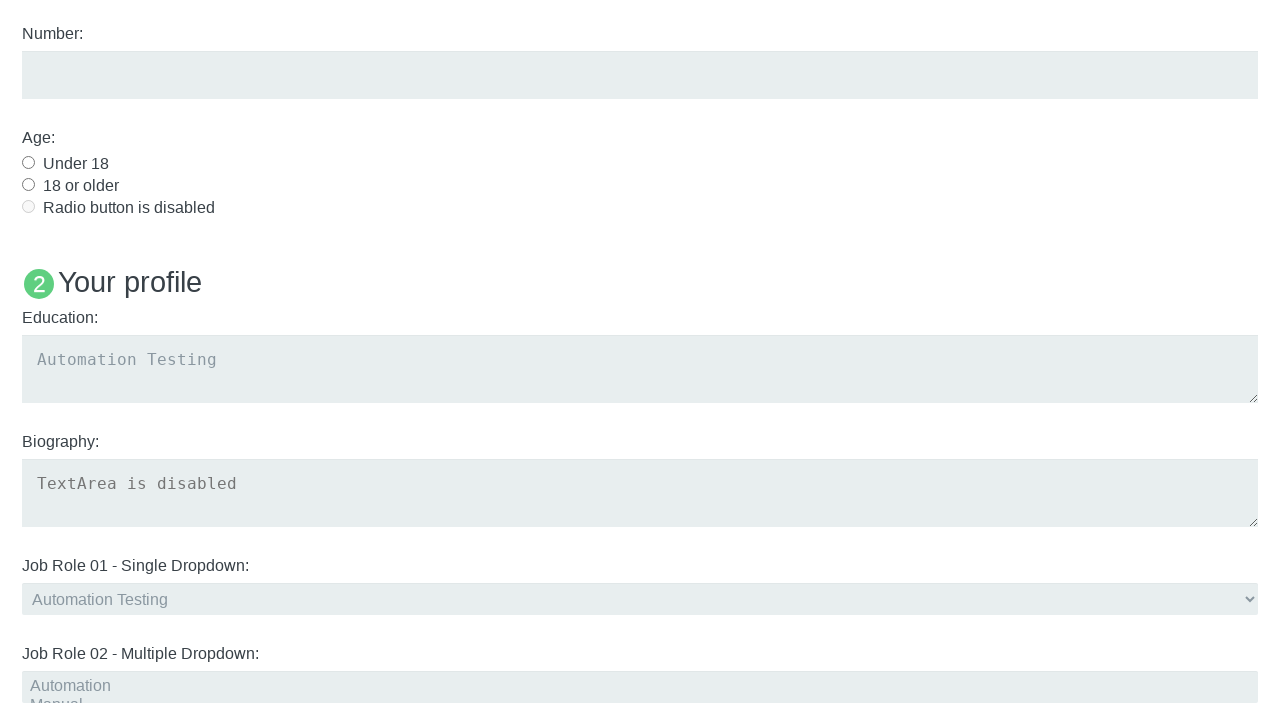

Age under 18 radio button is displayed and clicked at (28, 162) on #under_18
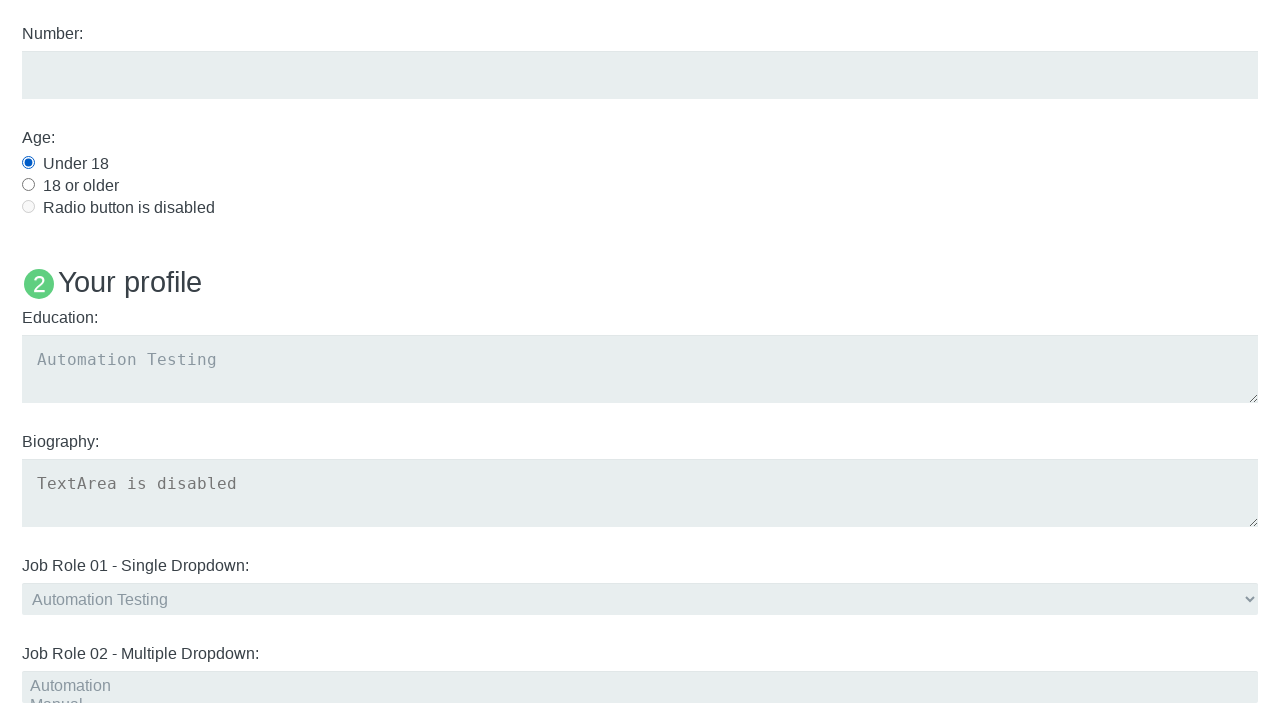

Verified that User5 label is not displayed
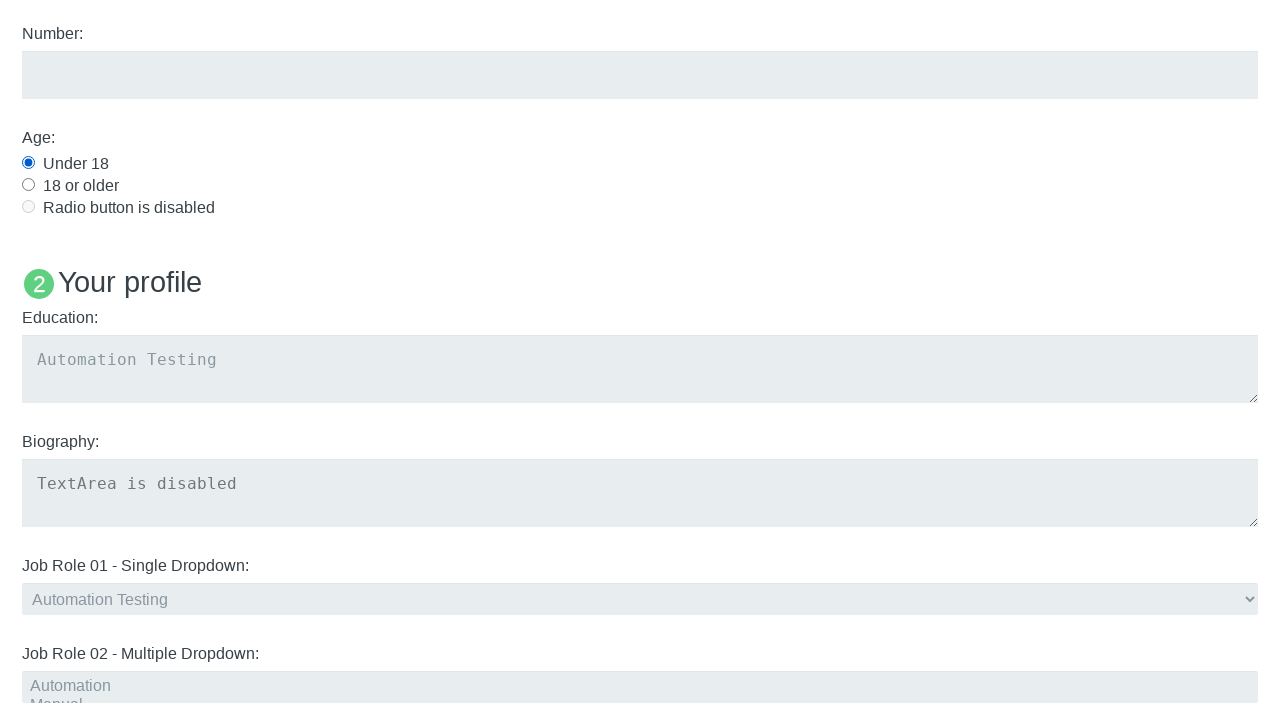

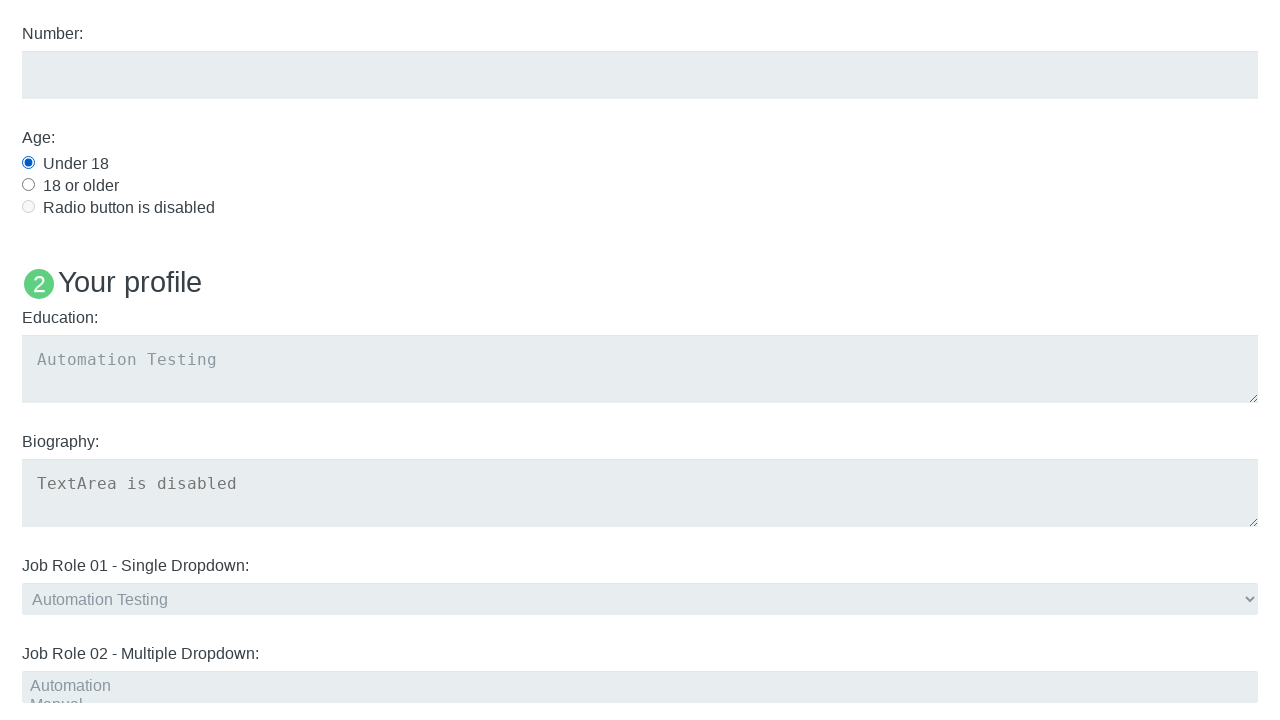